Tests infinite scroll functionality by scrolling to the bottom of the page repeatedly until all content is loaded (no new content appears).

Starting URL: https://minnote.net

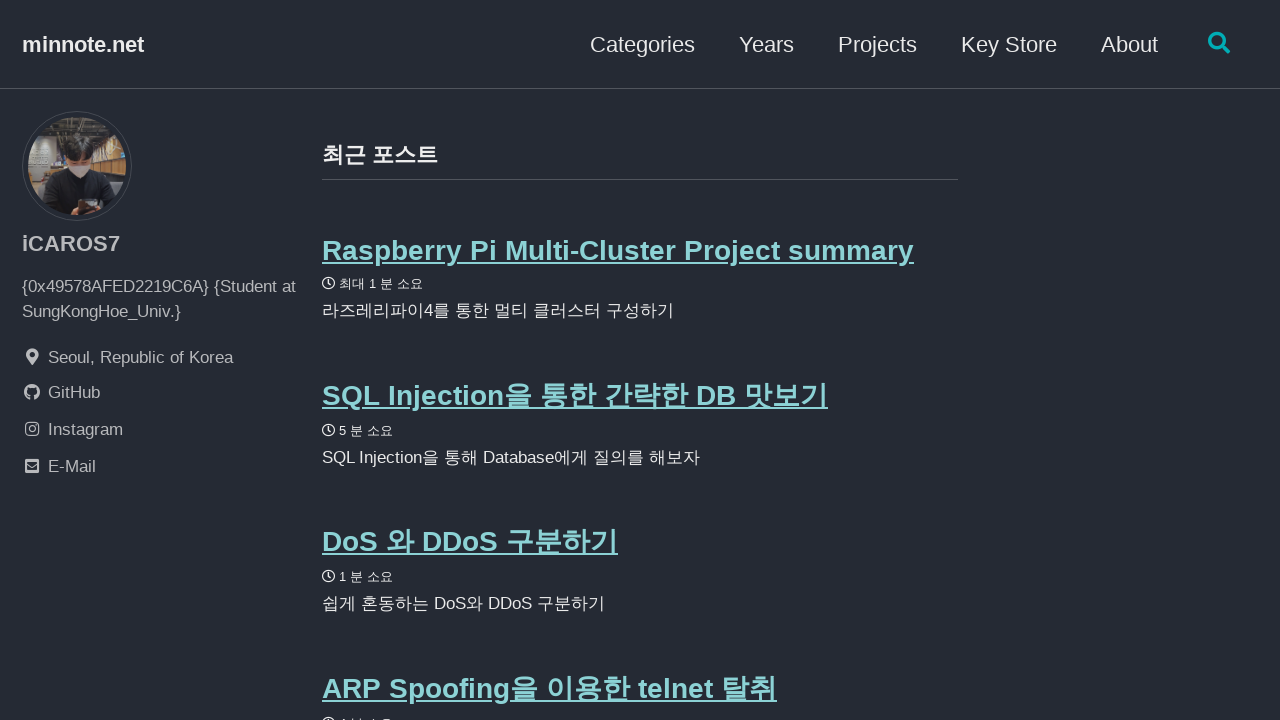

Retrieved initial scroll height of page
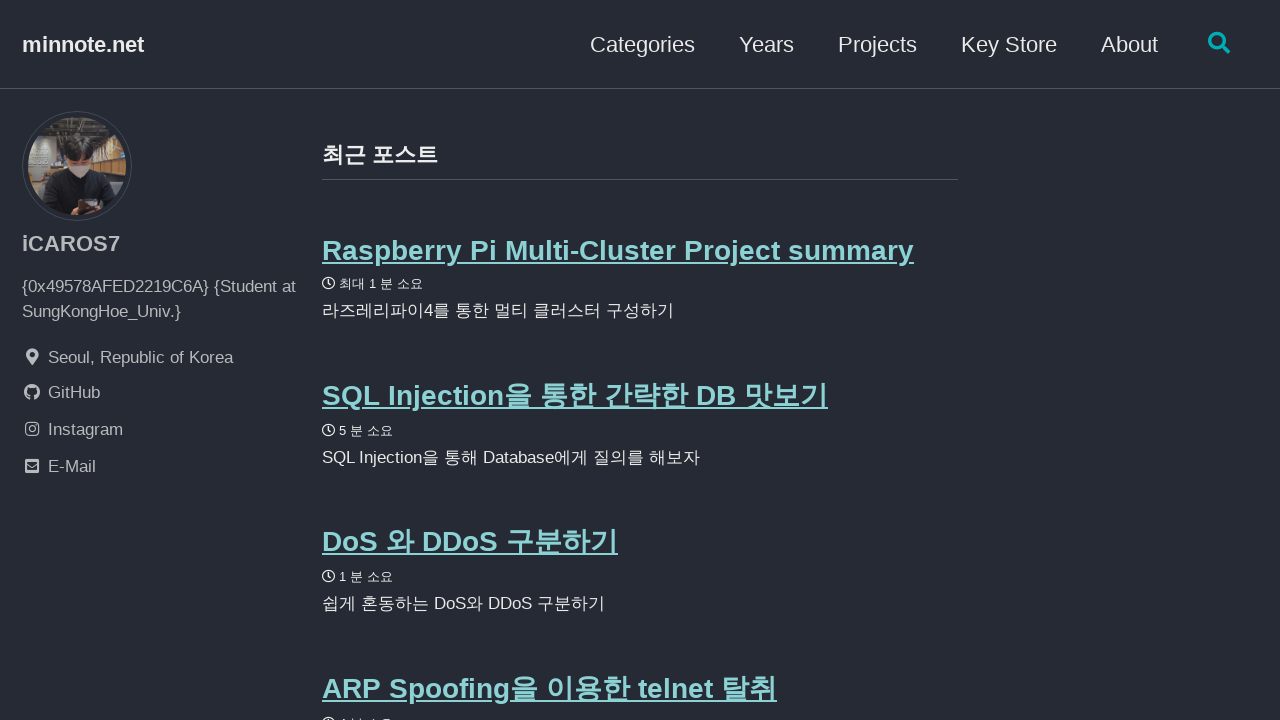

Scrolled to bottom of page
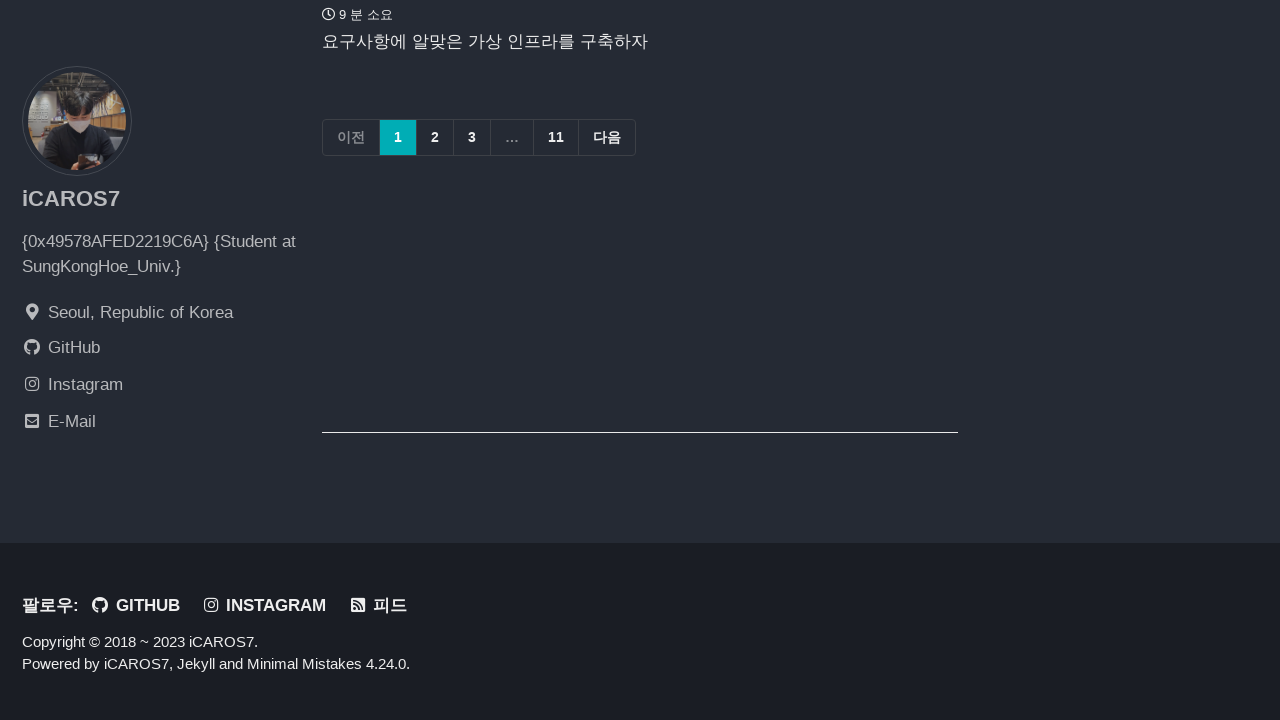

Waited 1 second(s) for new content to load
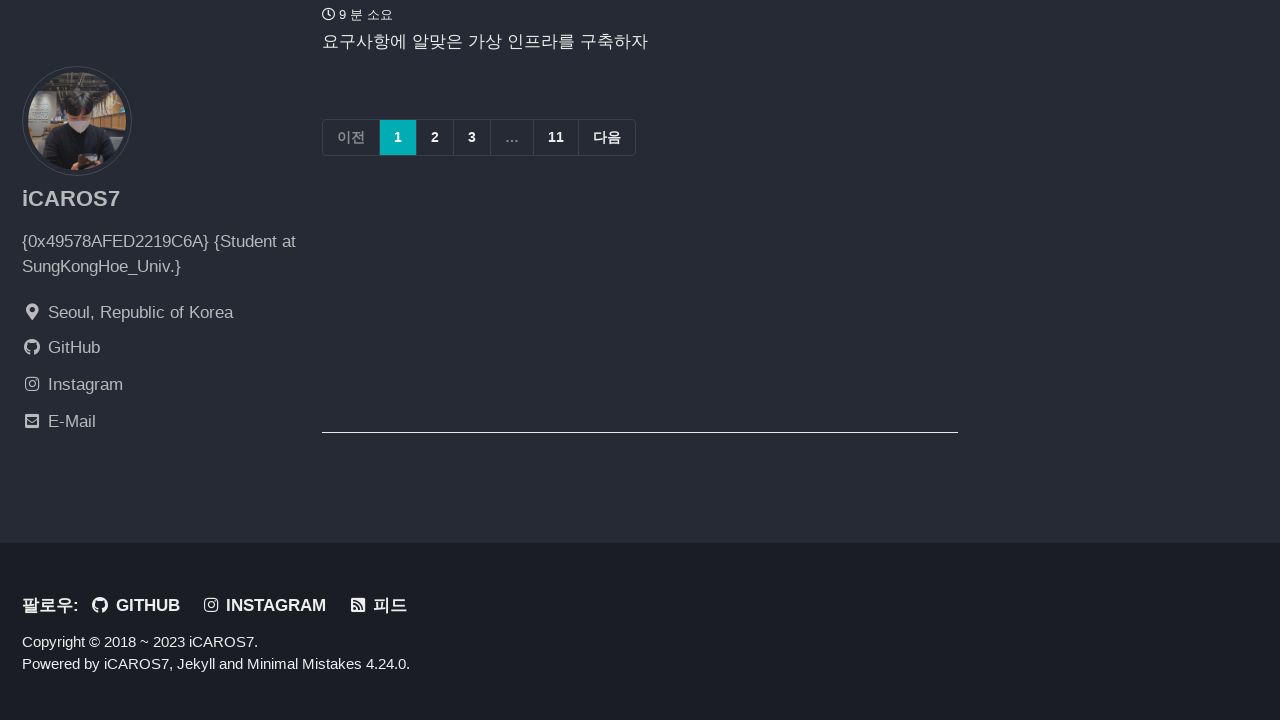

Retrieved new scroll height after scrolling
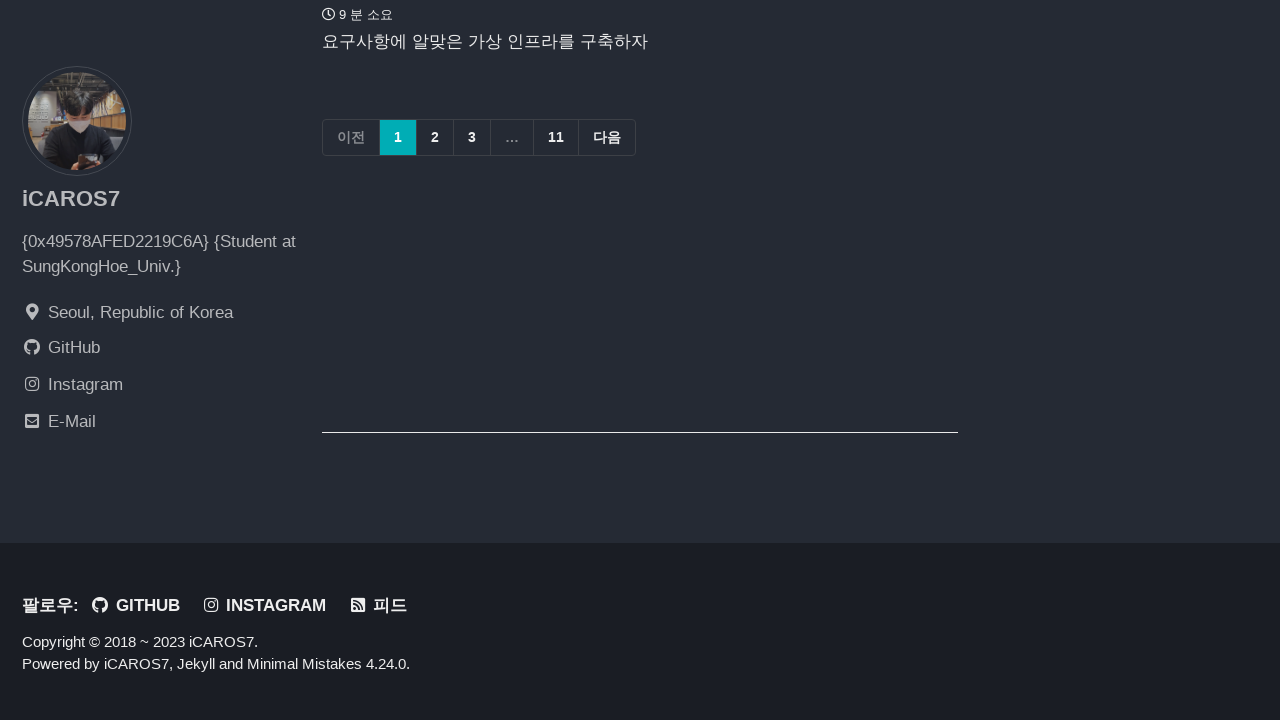

Infinite scroll completed - no new content detected
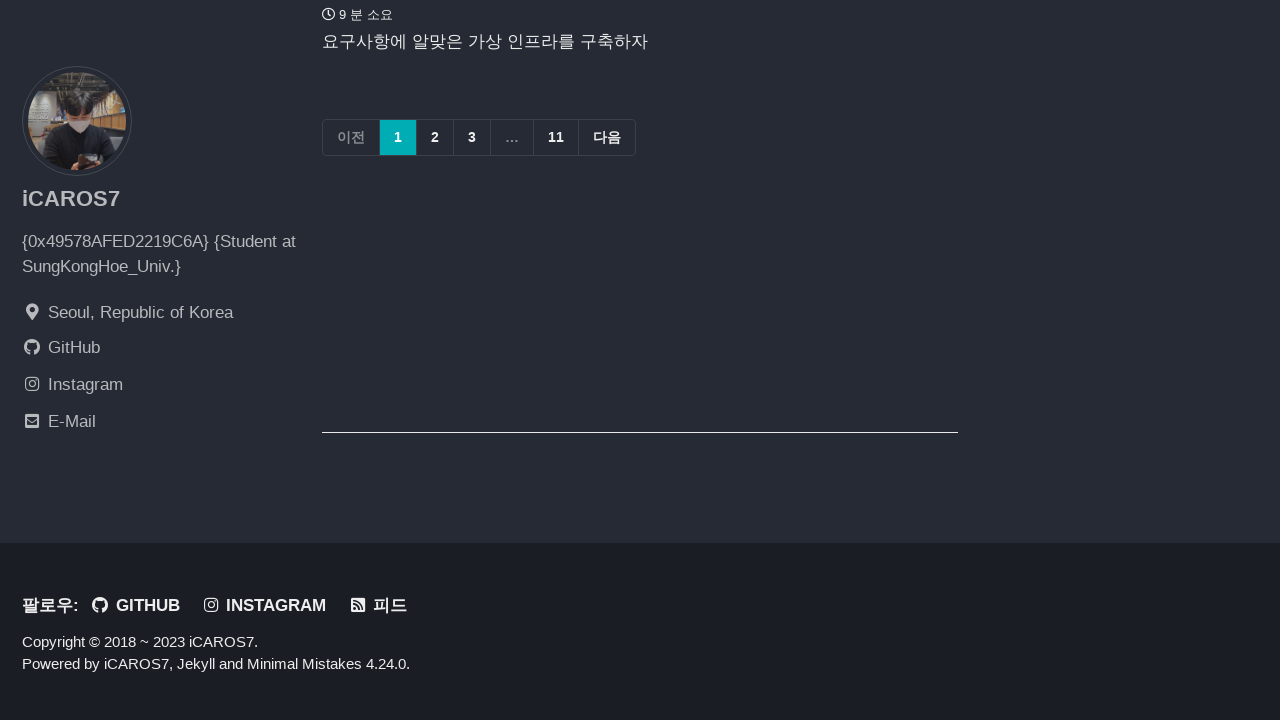

Confirmed all network activity is idle - page fully loaded
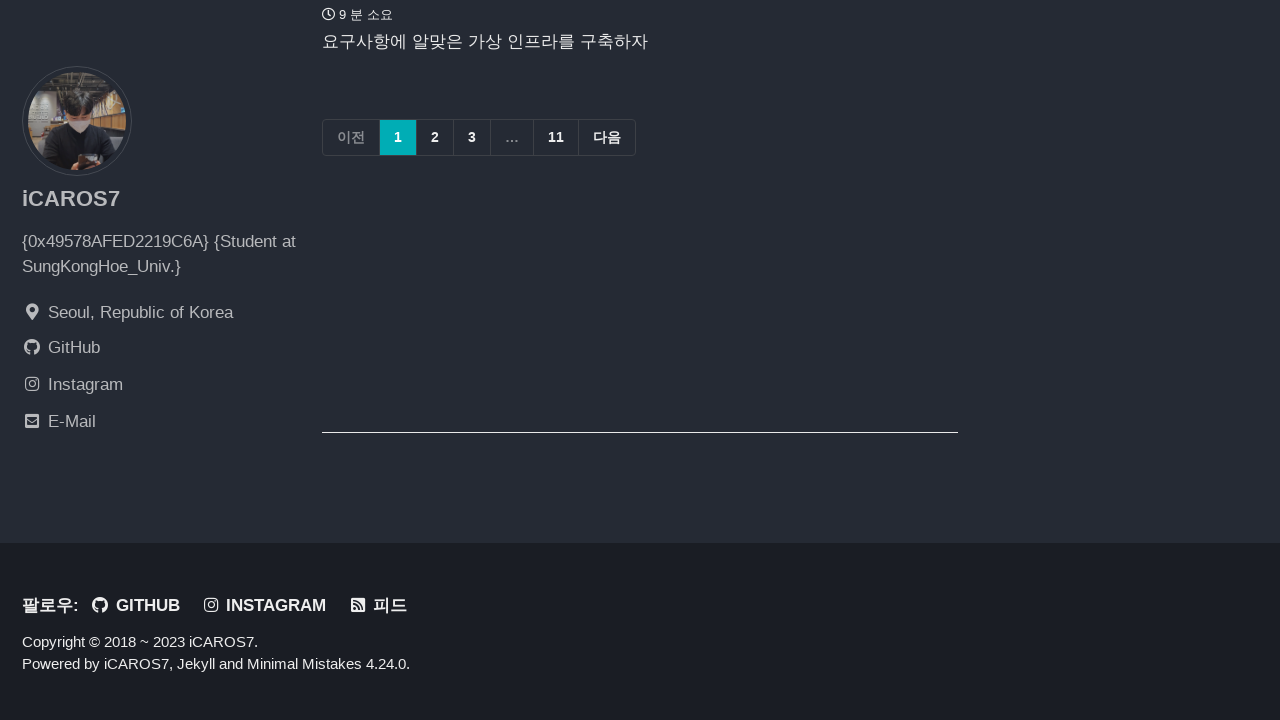

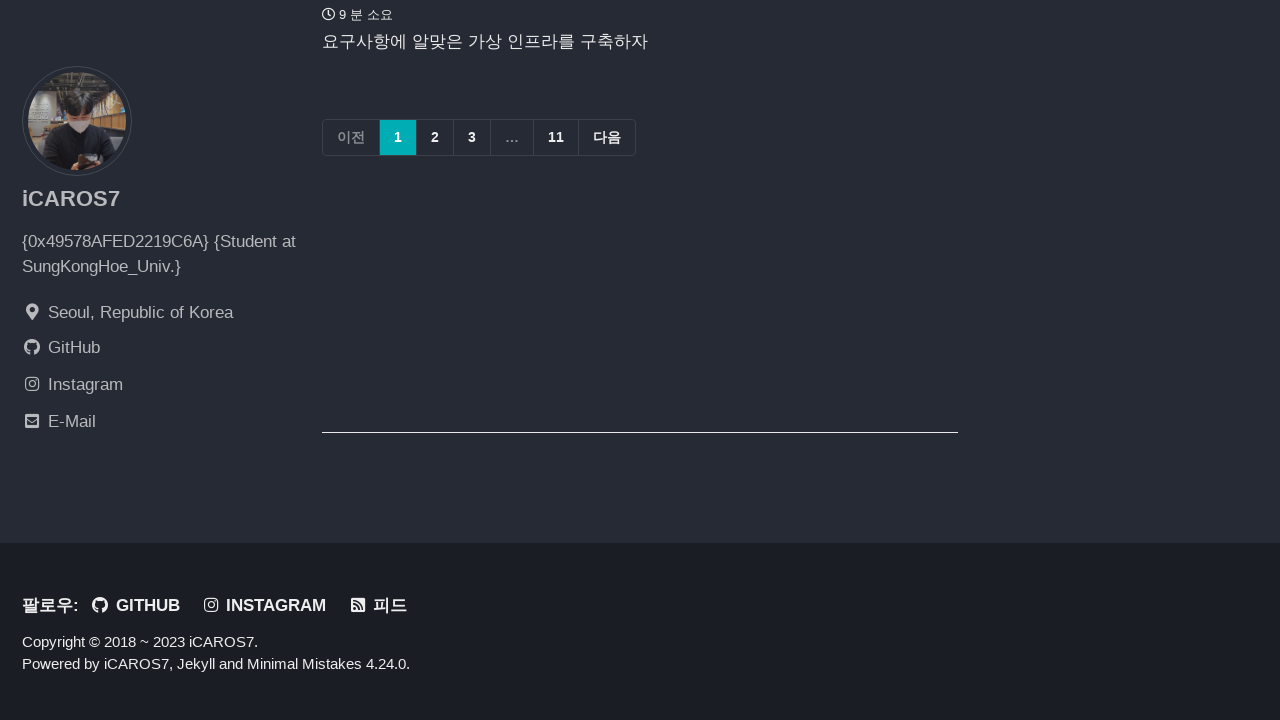